Tests that new todo items are appended to the bottom of the list by creating 3 items and verifying the count

Starting URL: https://demo.playwright.dev/todomvc

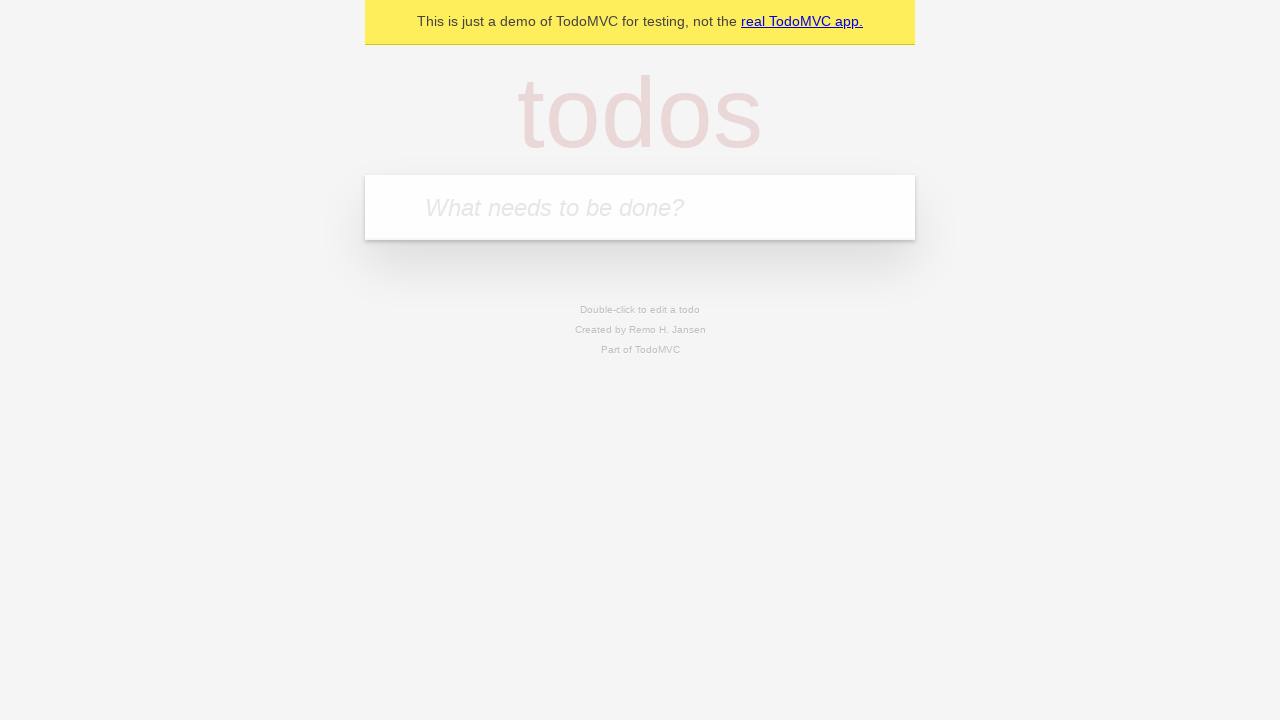

Filled todo input with 'buy some cheese' on internal:attr=[placeholder="What needs to be done?"i]
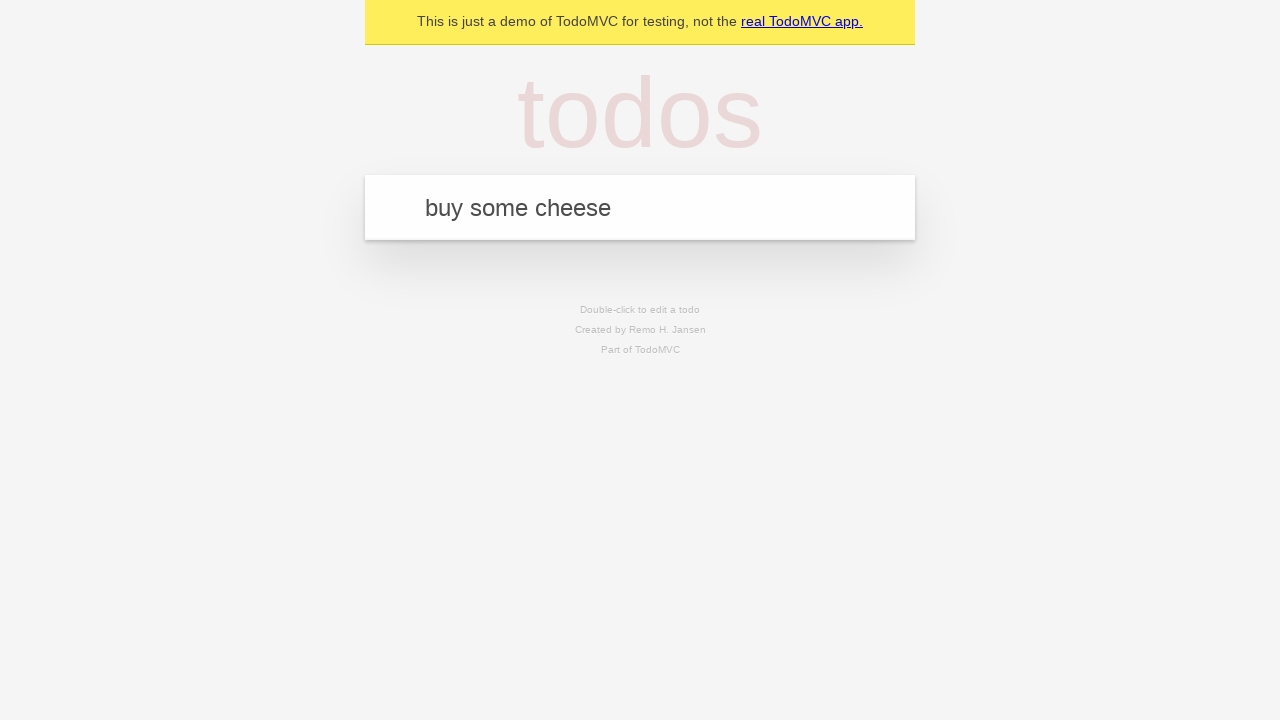

Pressed Enter to add todo item 'buy some cheese' on internal:attr=[placeholder="What needs to be done?"i]
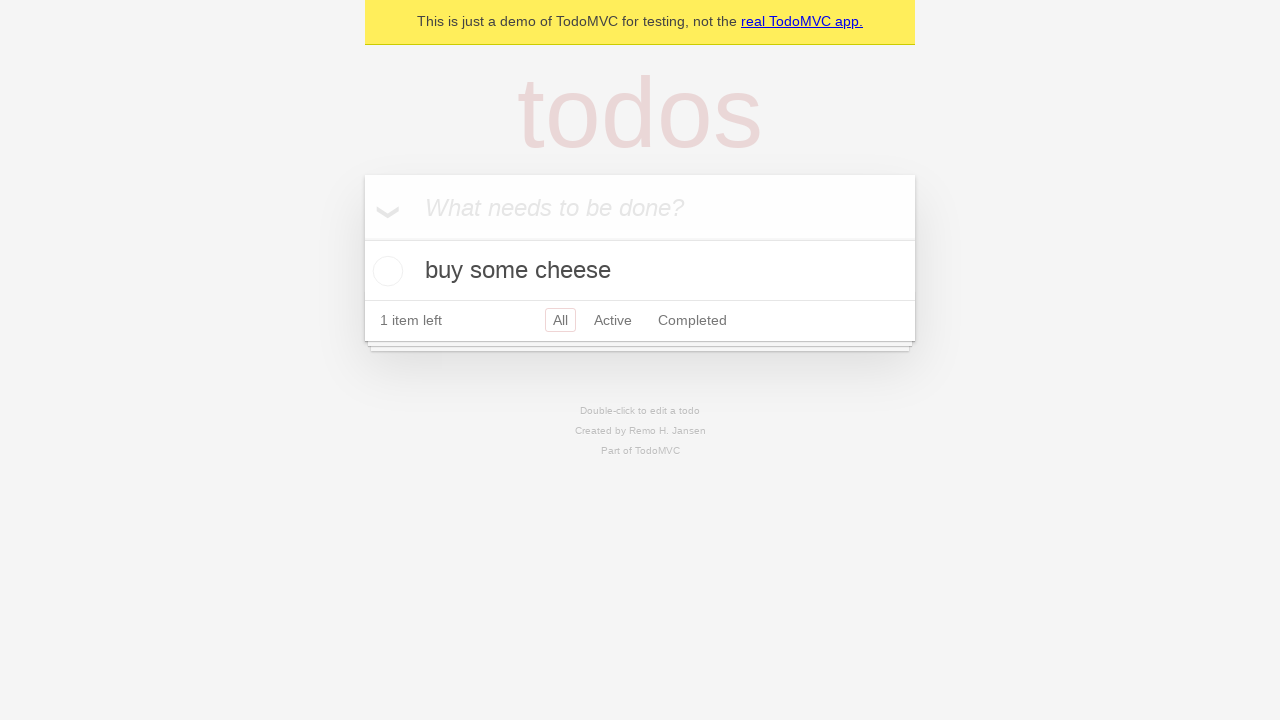

Filled todo input with 'feed the cat' on internal:attr=[placeholder="What needs to be done?"i]
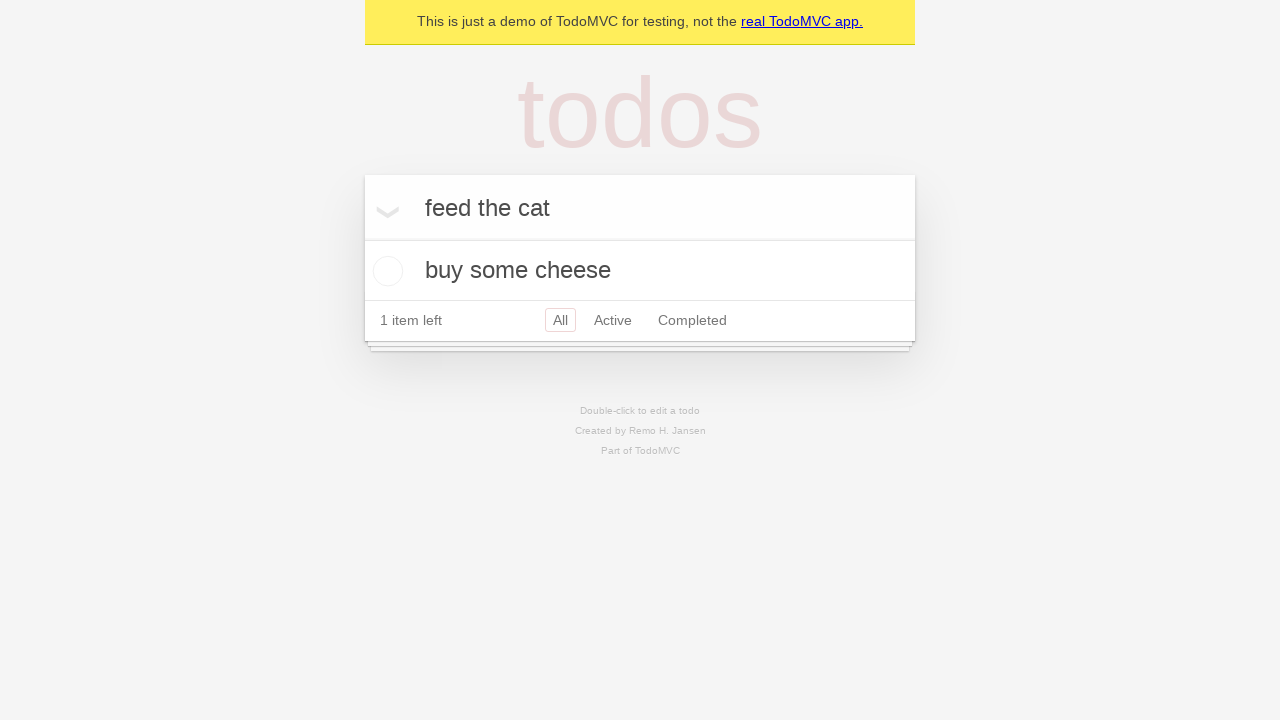

Pressed Enter to add todo item 'feed the cat' on internal:attr=[placeholder="What needs to be done?"i]
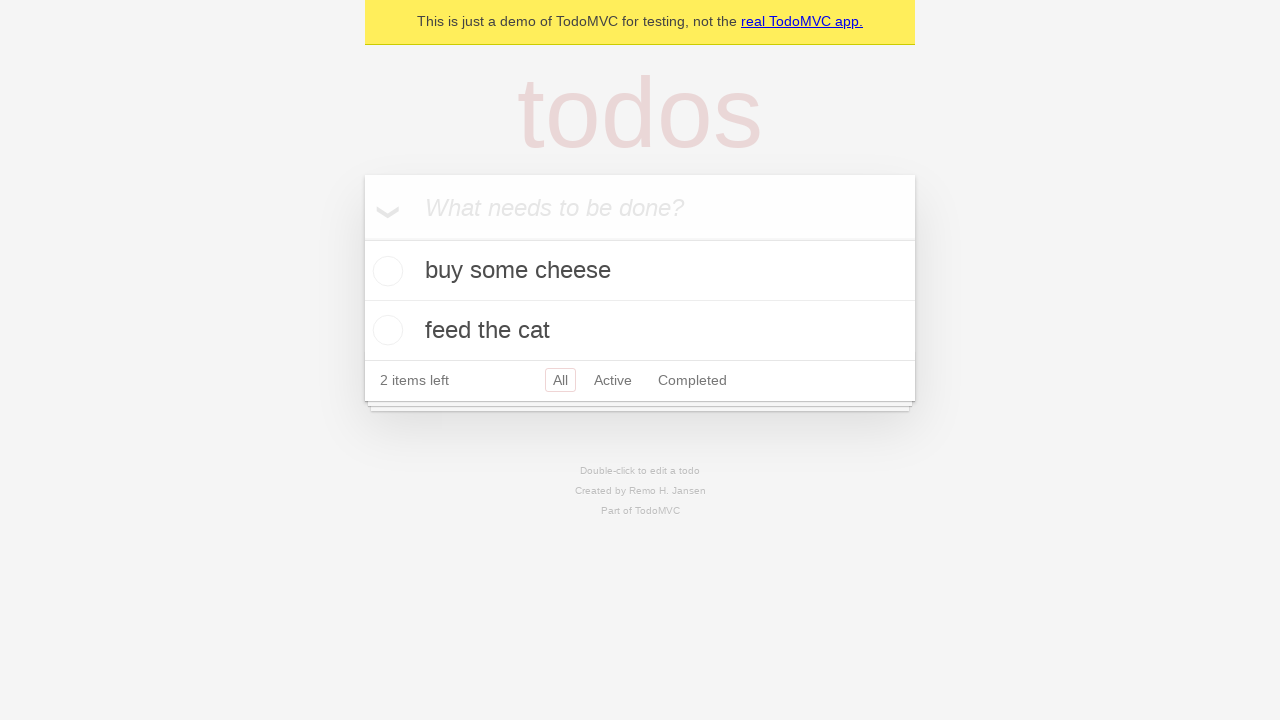

Filled todo input with 'book a doctors appointment' on internal:attr=[placeholder="What needs to be done?"i]
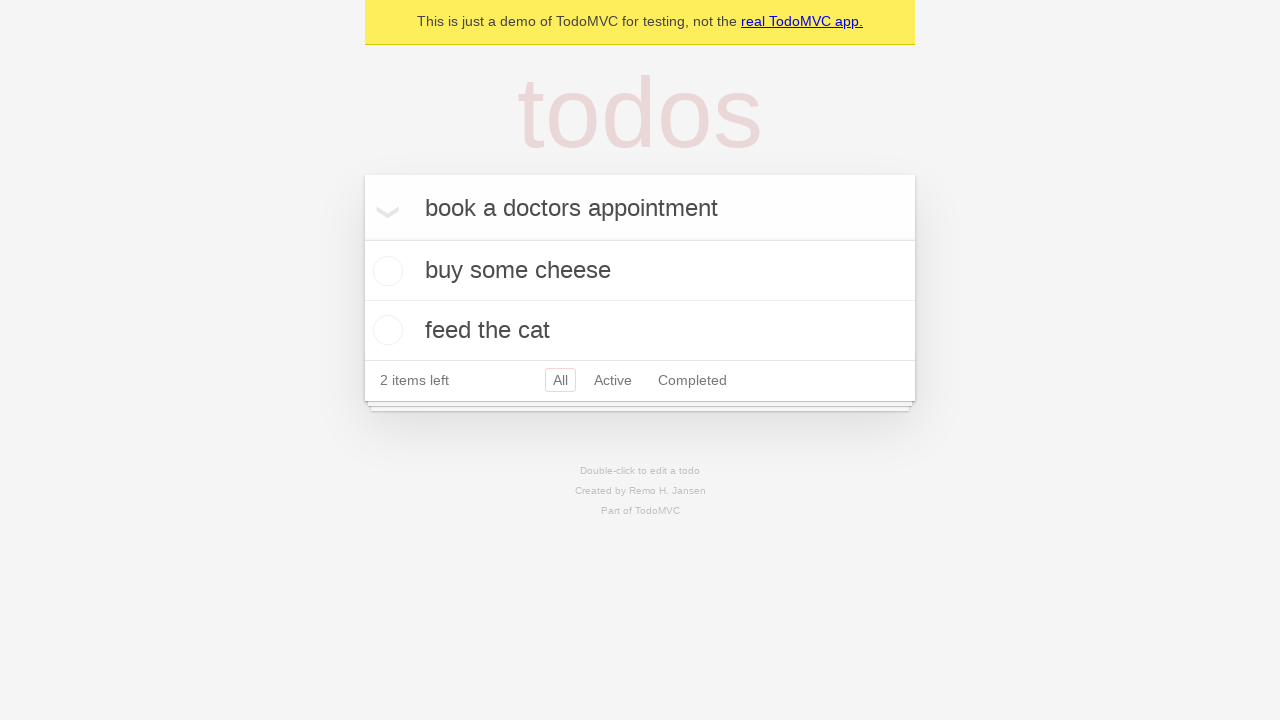

Pressed Enter to add todo item 'book a doctors appointment' on internal:attr=[placeholder="What needs to be done?"i]
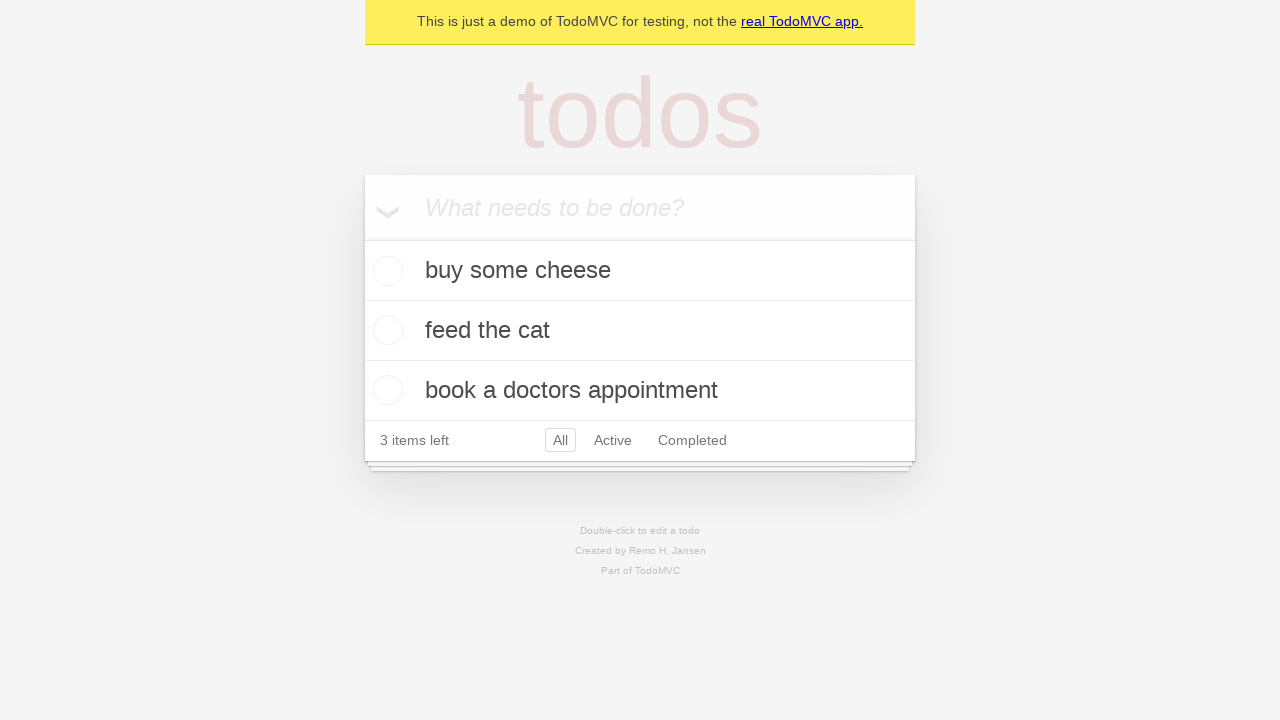

Todo count element appeared on the page
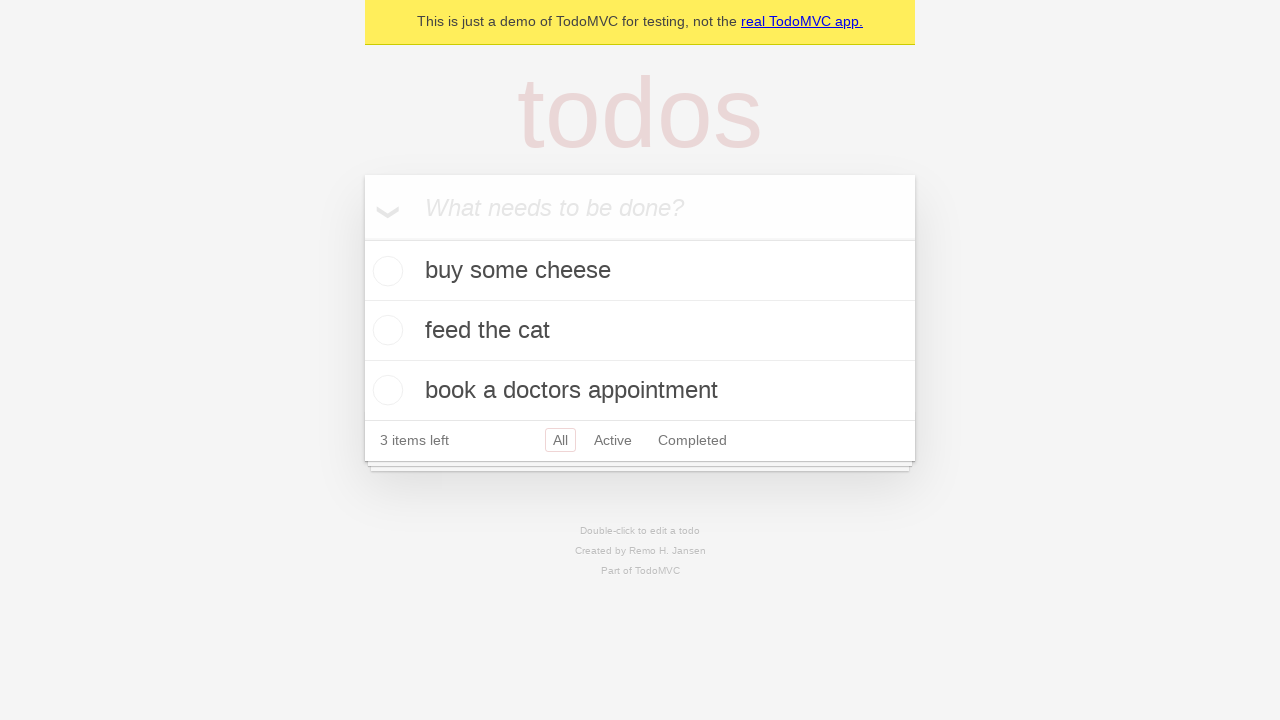

Verified that exactly 3 items are displayed in the todo list
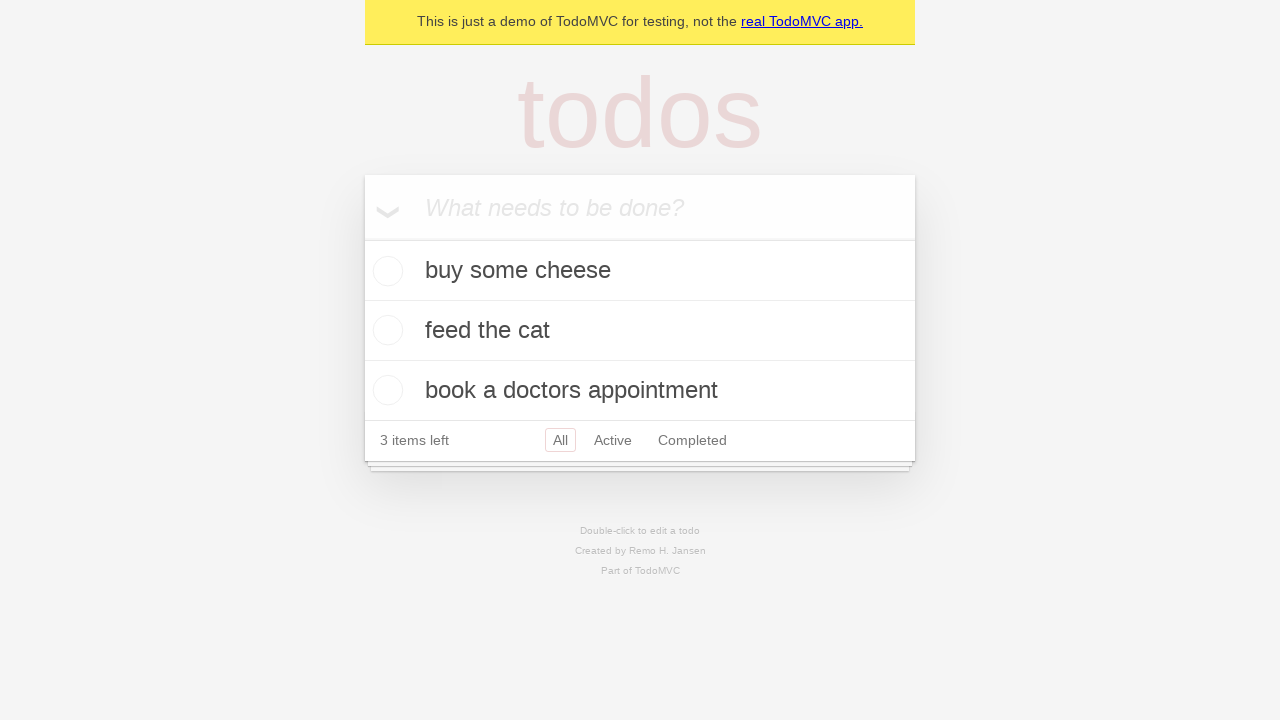

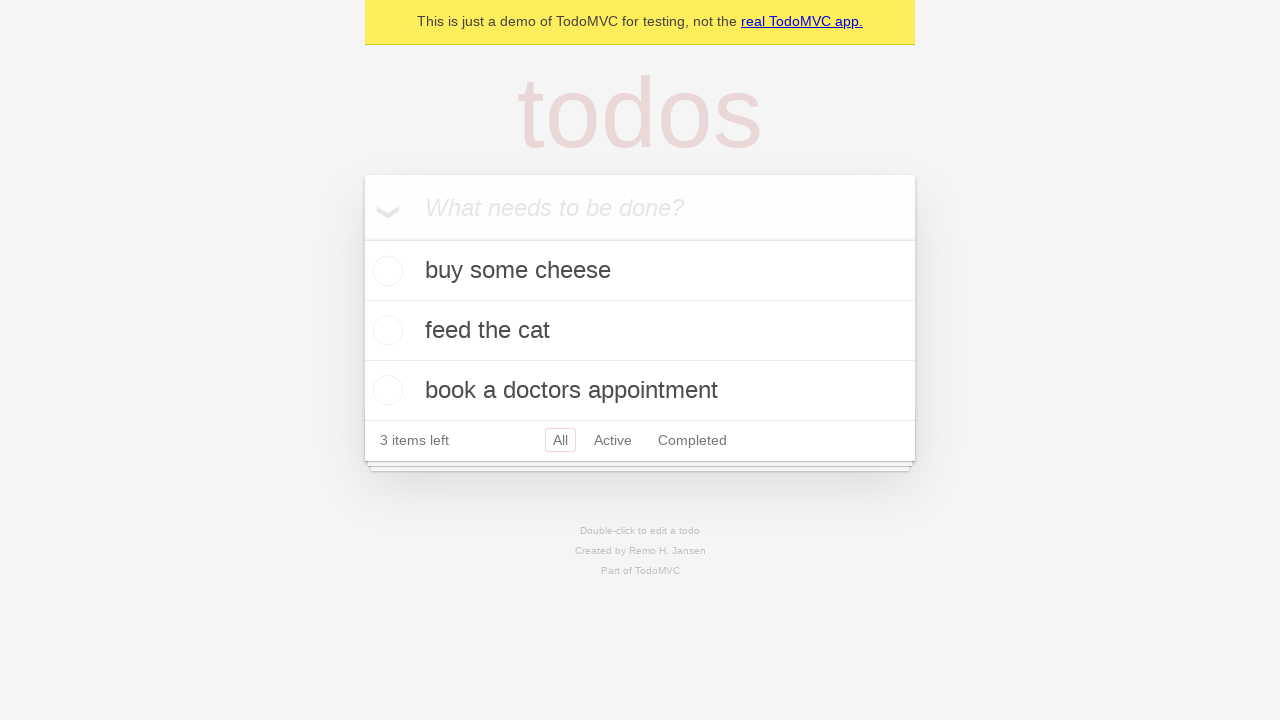